Tests a practice form by filling in personal details including name, email, gender, mobile number, date of birth, subjects, hobbies, address, state and city, then submitting and closing the confirmation modal.

Starting URL: https://demoqa.com/automation-practice-form

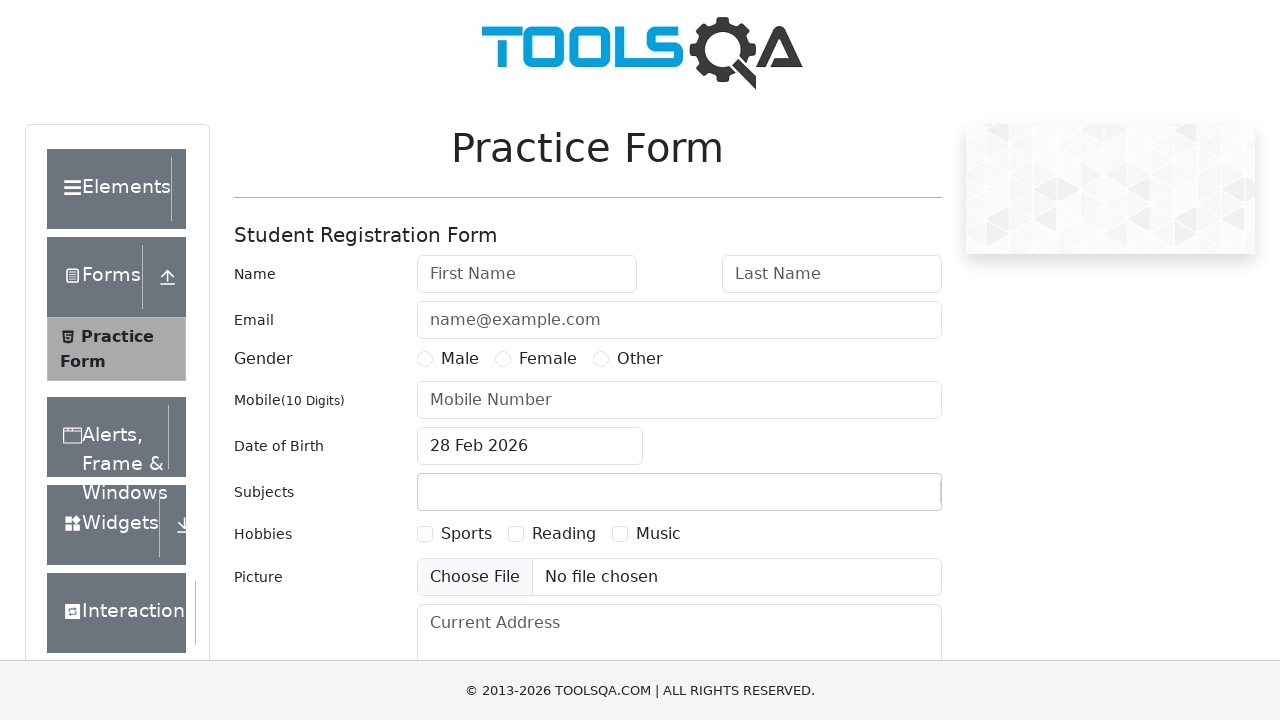

Filled first name field with 'Test' on #firstName
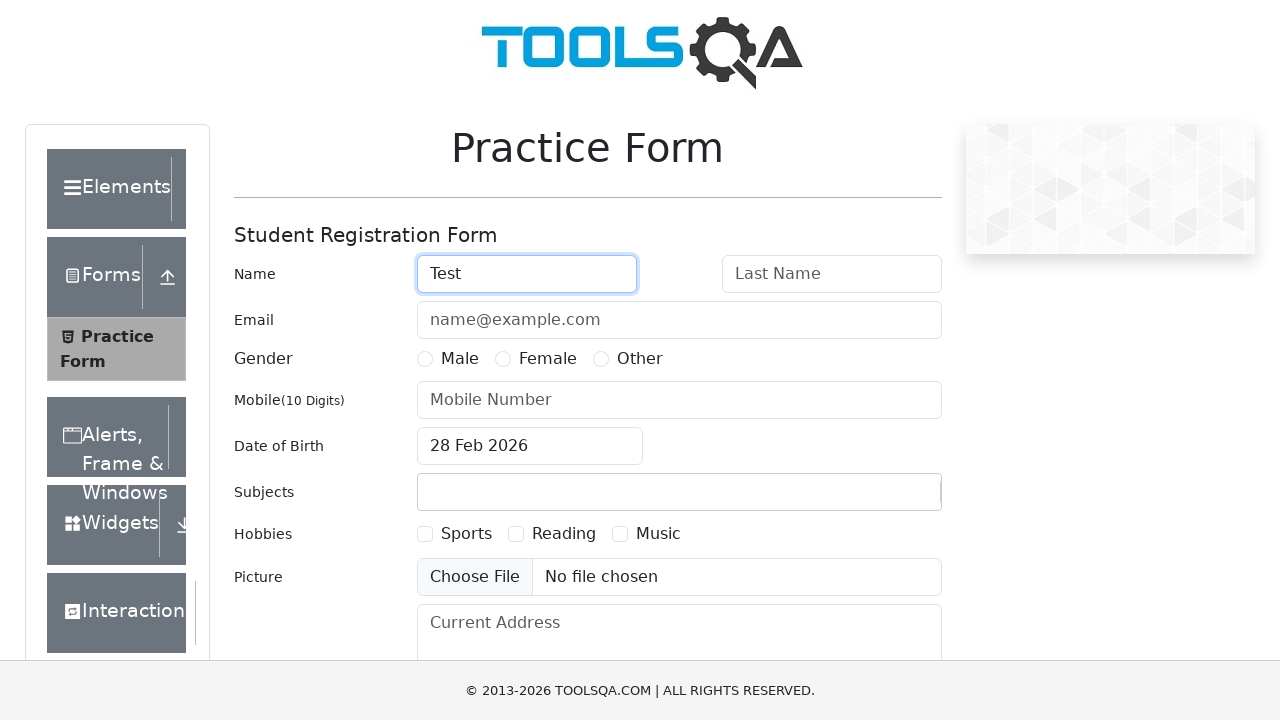

Filled last name field with 'TestTestovich' on #lastName
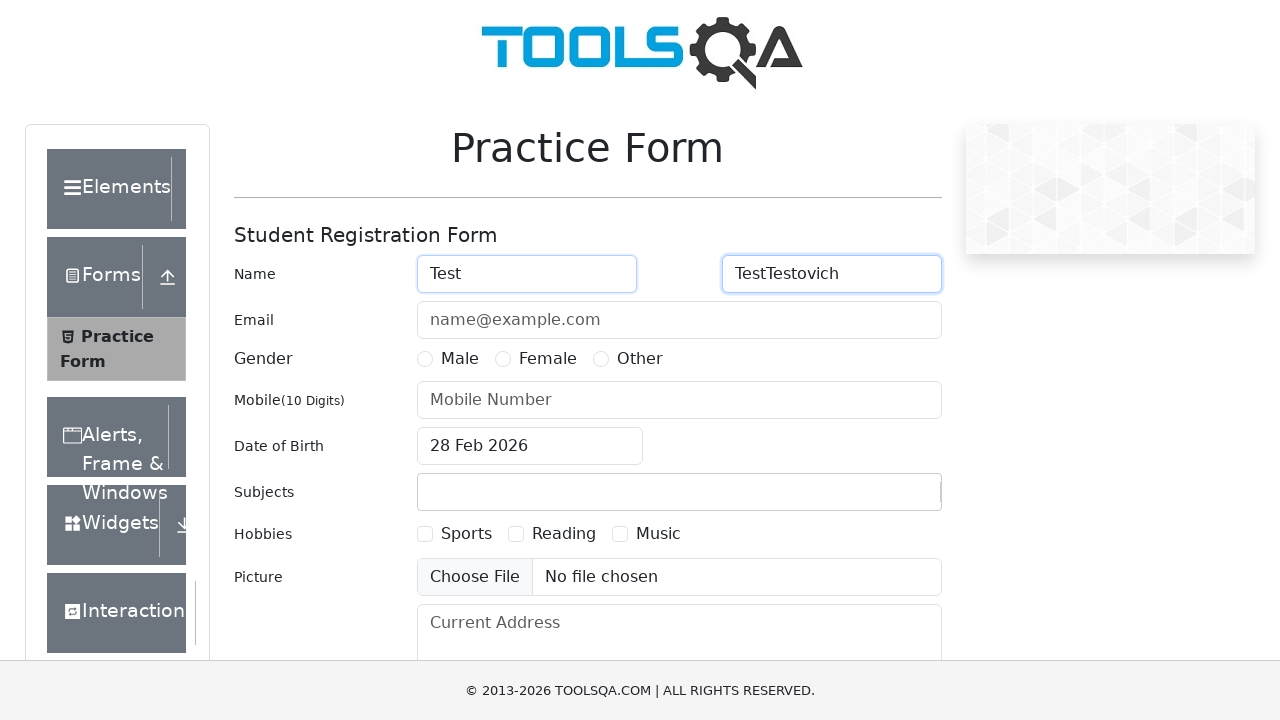

Filled email field with 'Testtestovich@gmail.com' on #userEmail
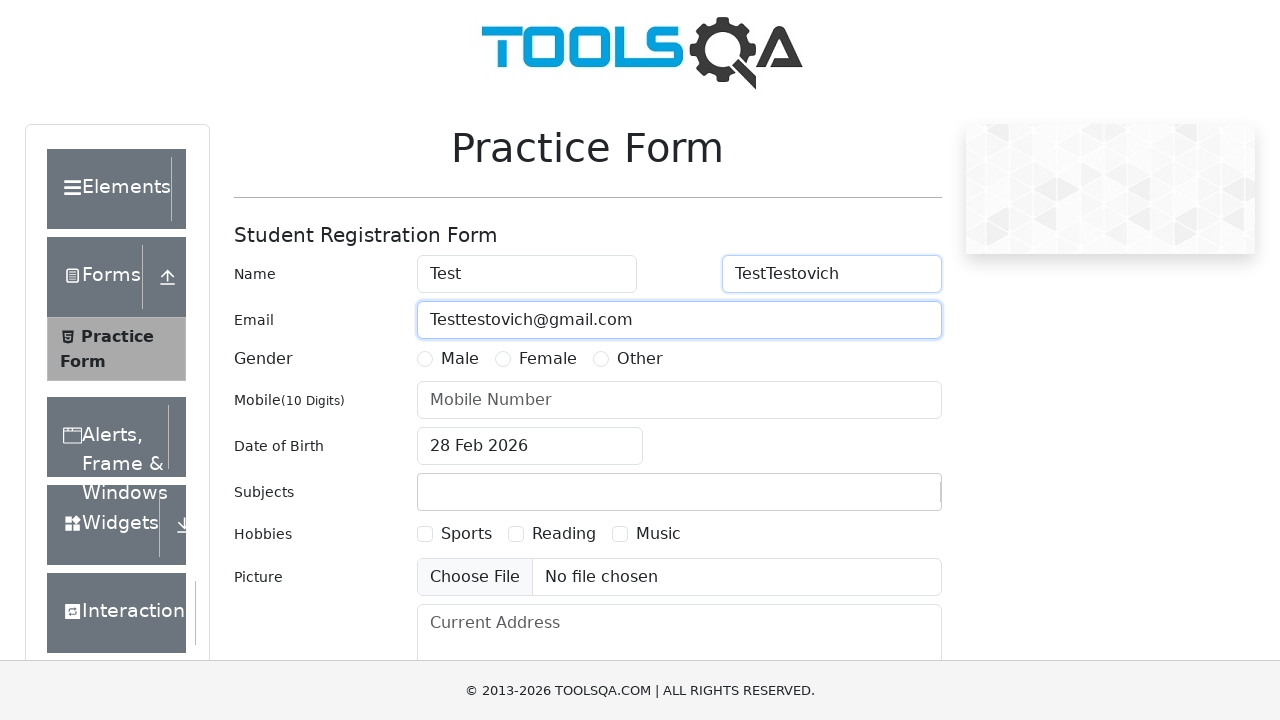

Selected male gender radio button at (448, 359) on xpath=//*[@id='gender-radio-1']/..
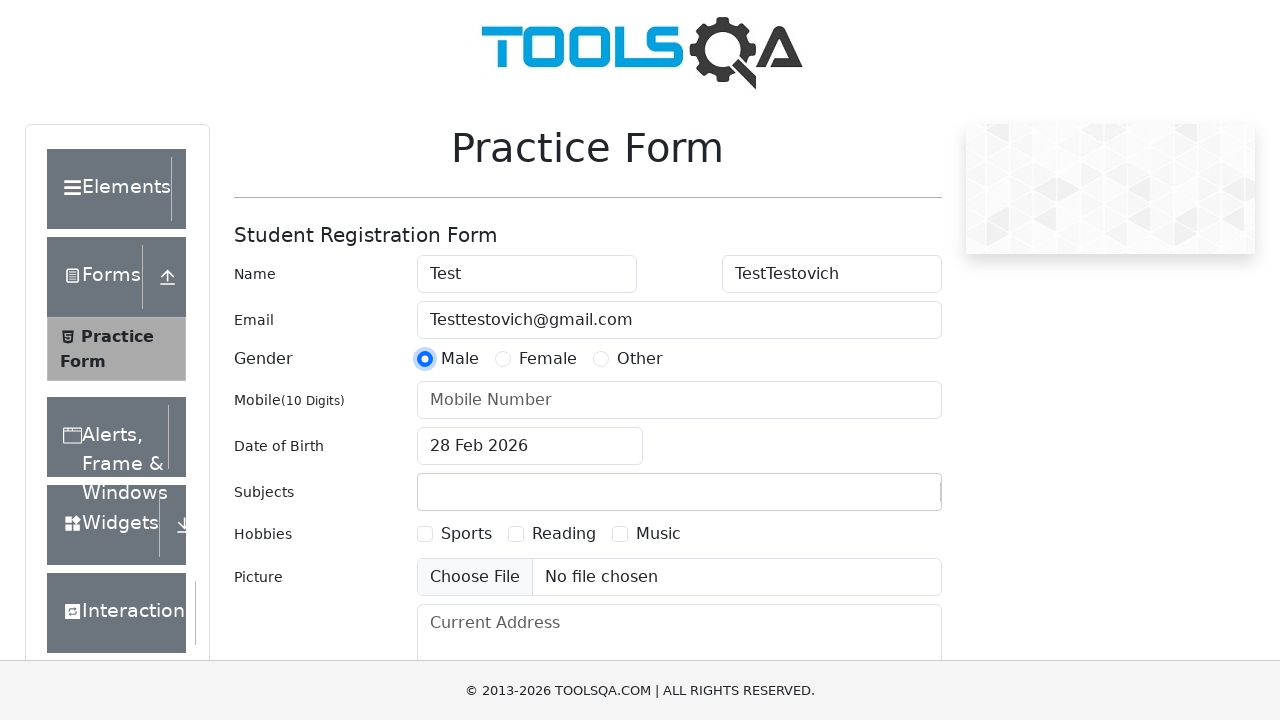

Filled mobile number field with '1234567890' on #userNumber
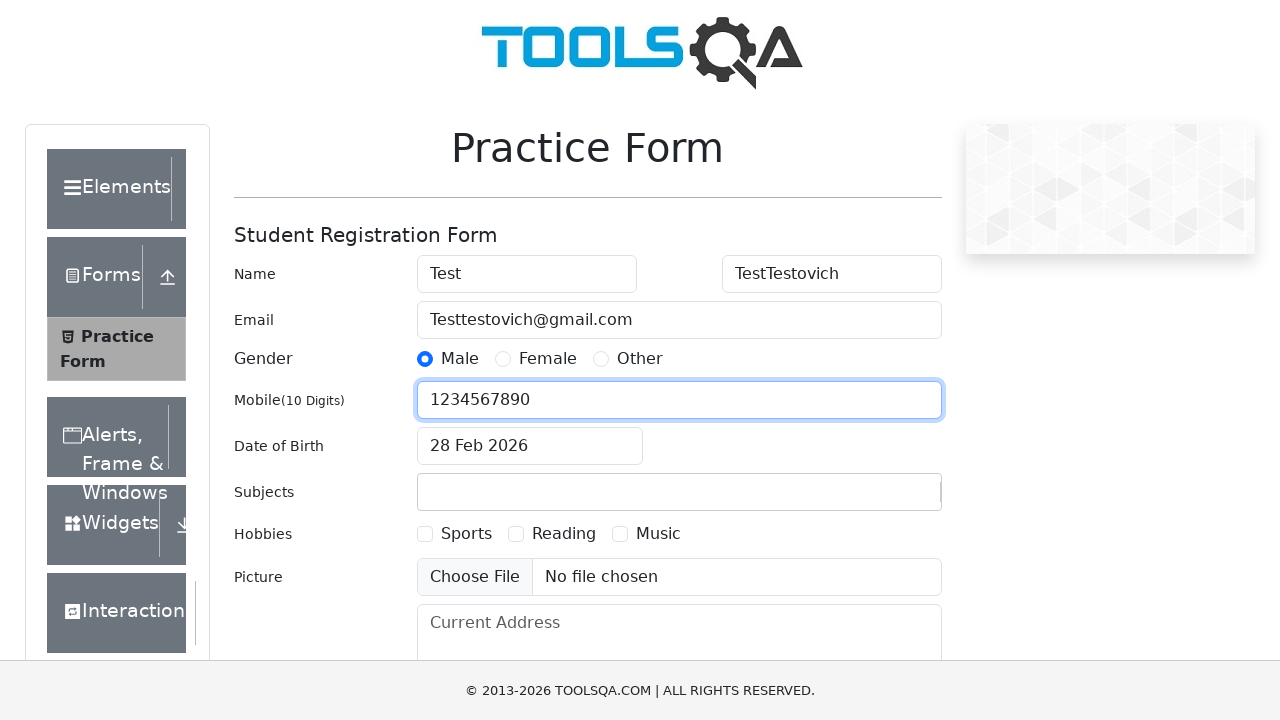

Opened date picker calendar at (530, 446) on #dateOfBirthInput
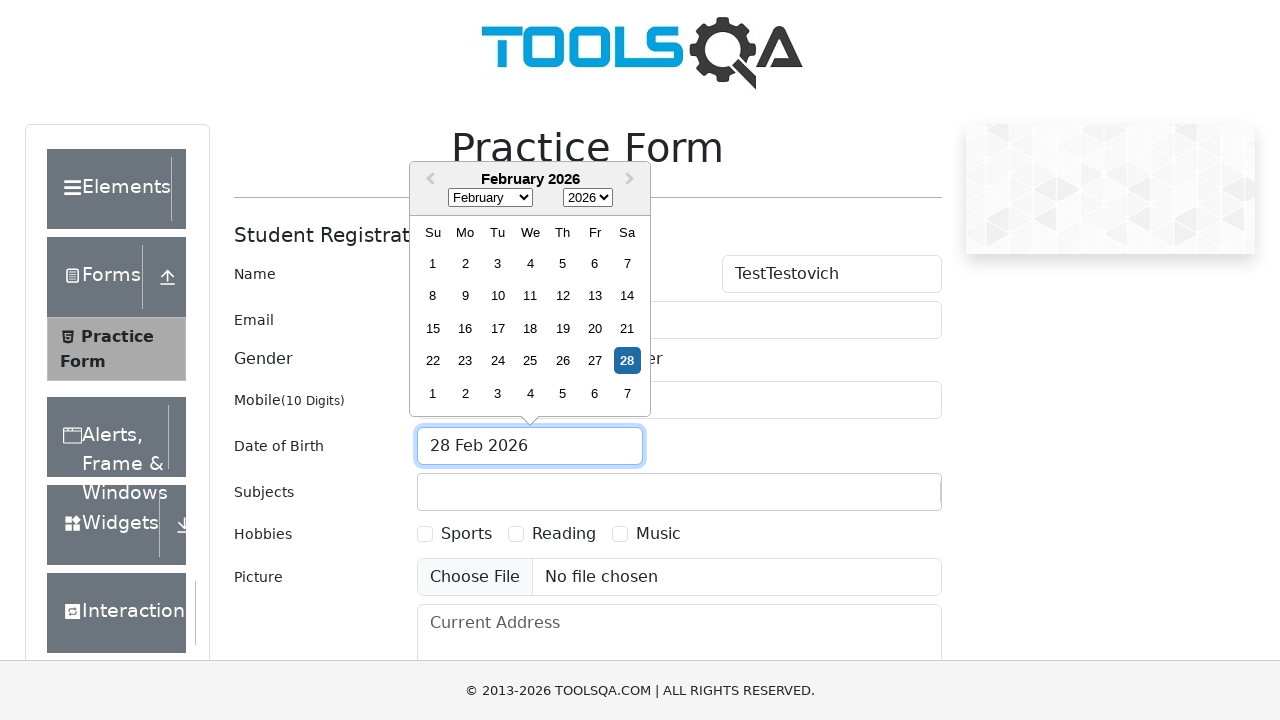

Clicked month dropdown at (490, 198) on .react-datepicker__month-select
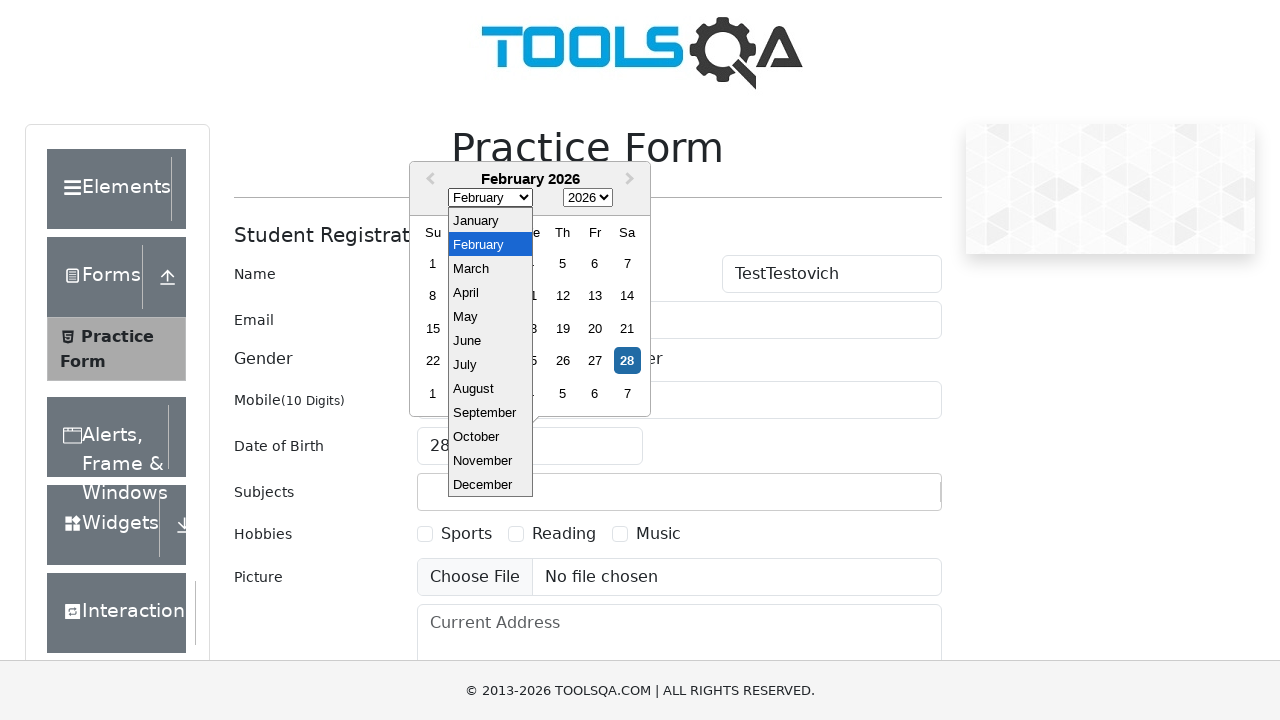

Selected October (month 9) from dropdown on .react-datepicker__month-select
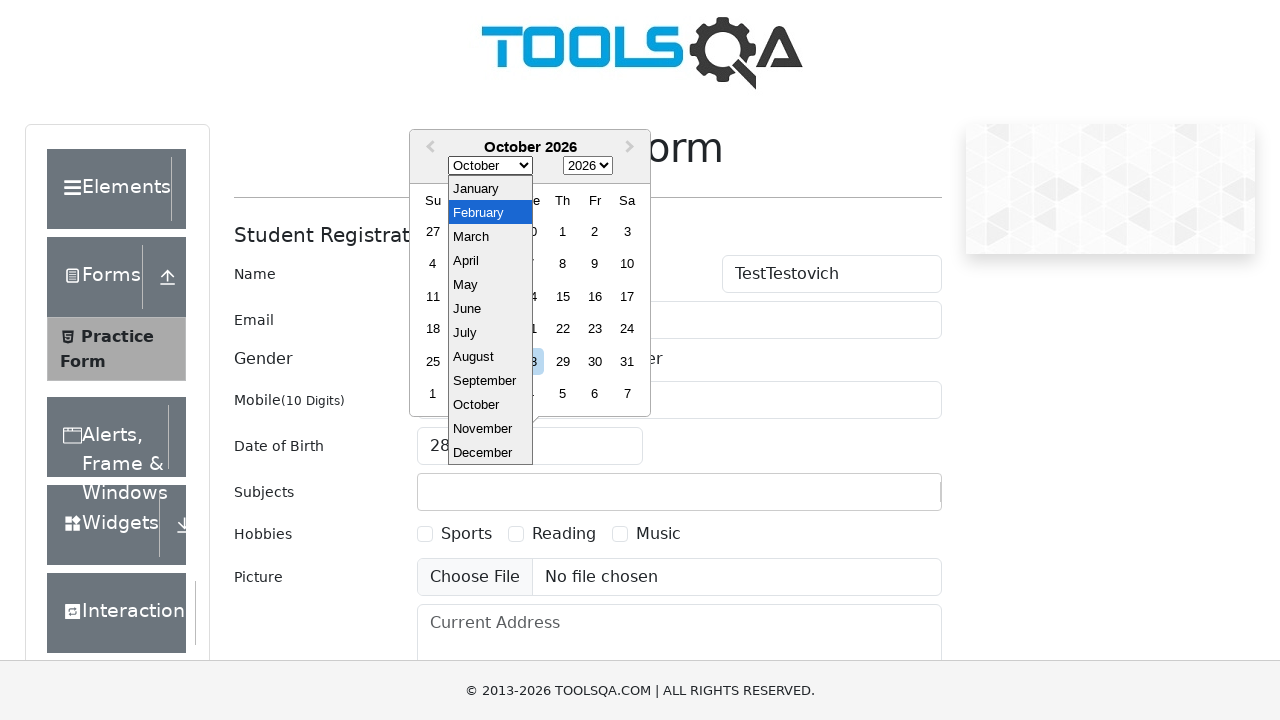

Clicked year dropdown at (588, 166) on .react-datepicker__year-select
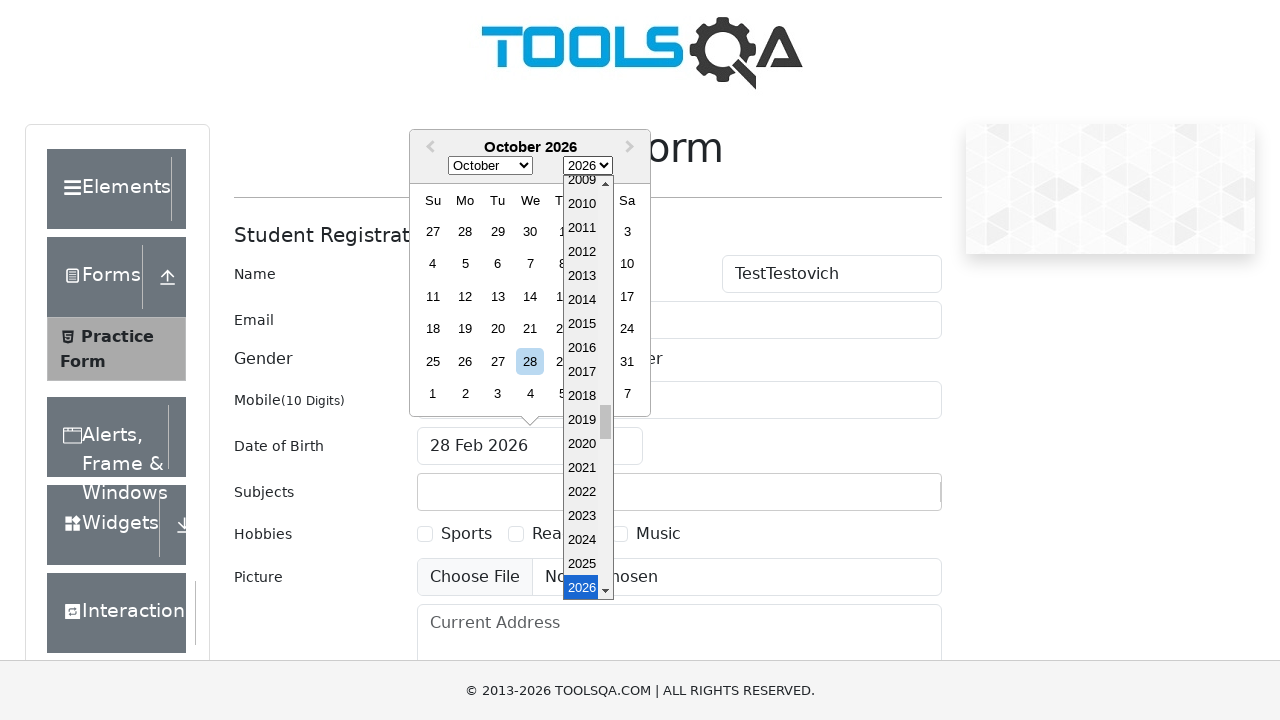

Selected year 1984 from dropdown on .react-datepicker__year-select
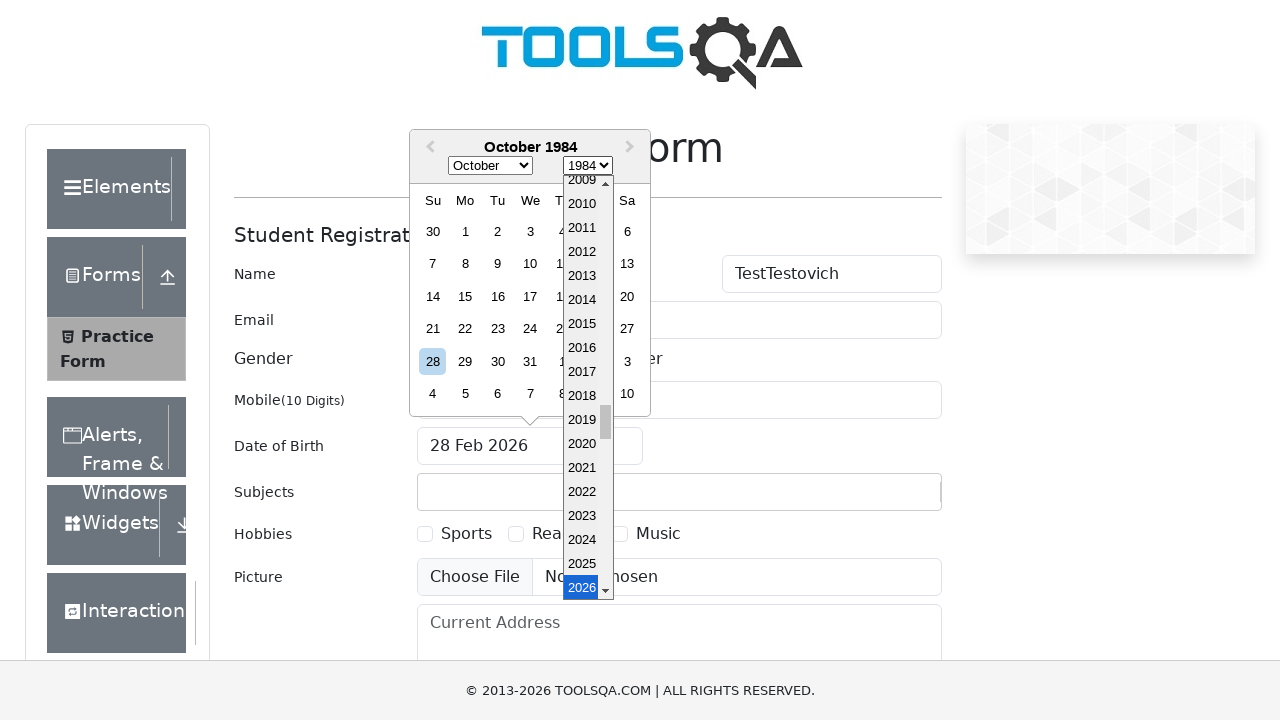

Selected day 18 from calendar at (562, 296) on .react-datepicker__week:nth-child(3) .react-datepicker__day:nth-child(5)
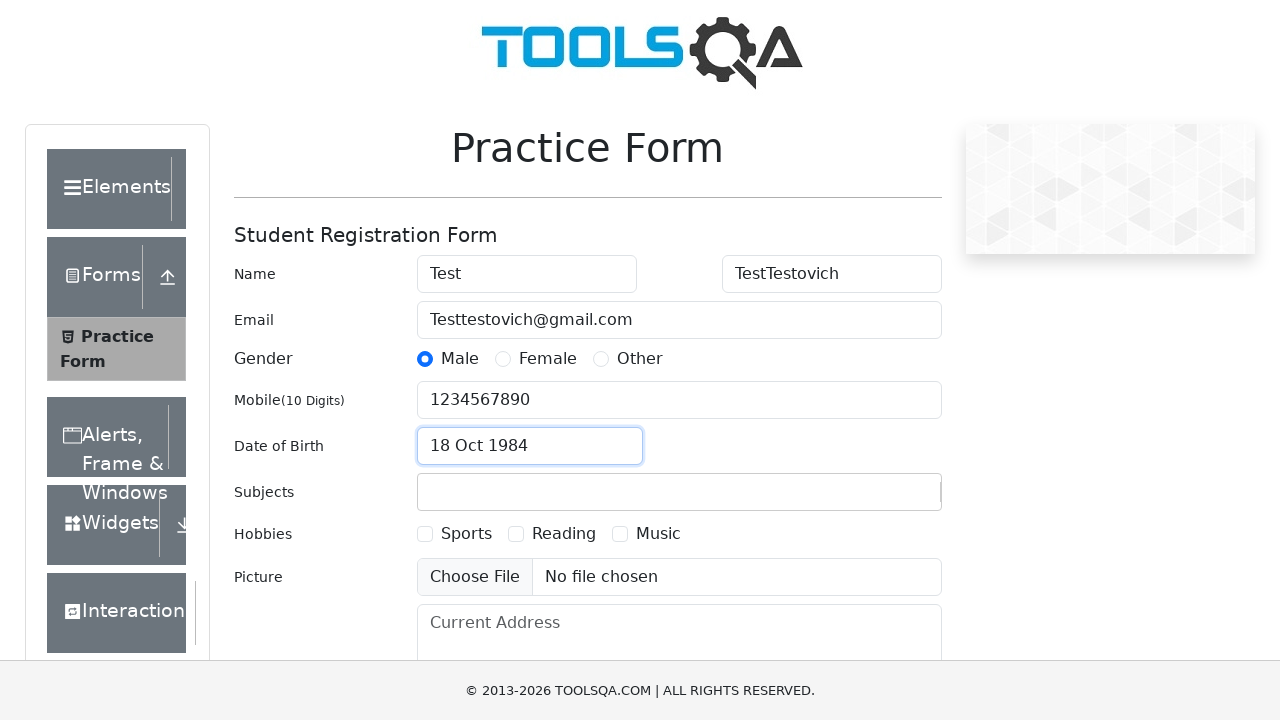

Filled subjects field with 'Eng' on #subjectsInput
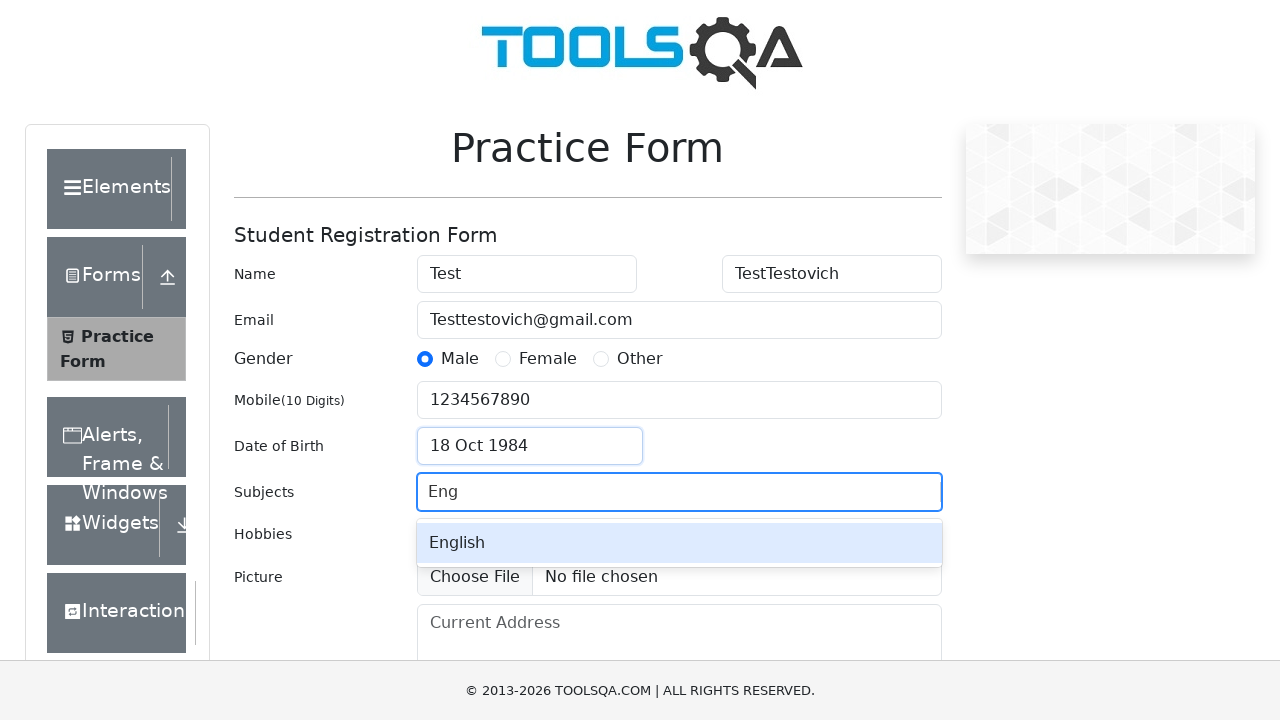

Pressed Enter to select English subject on #subjectsInput
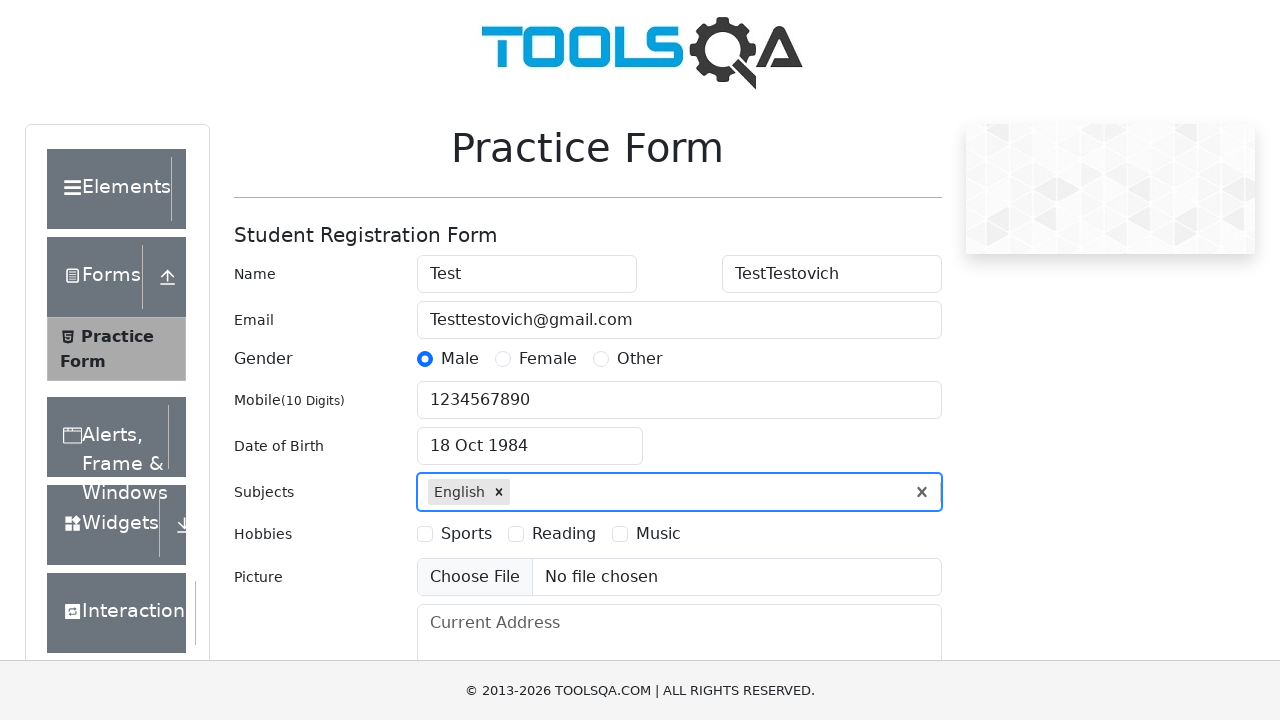

Scrolled down by 250 pixels
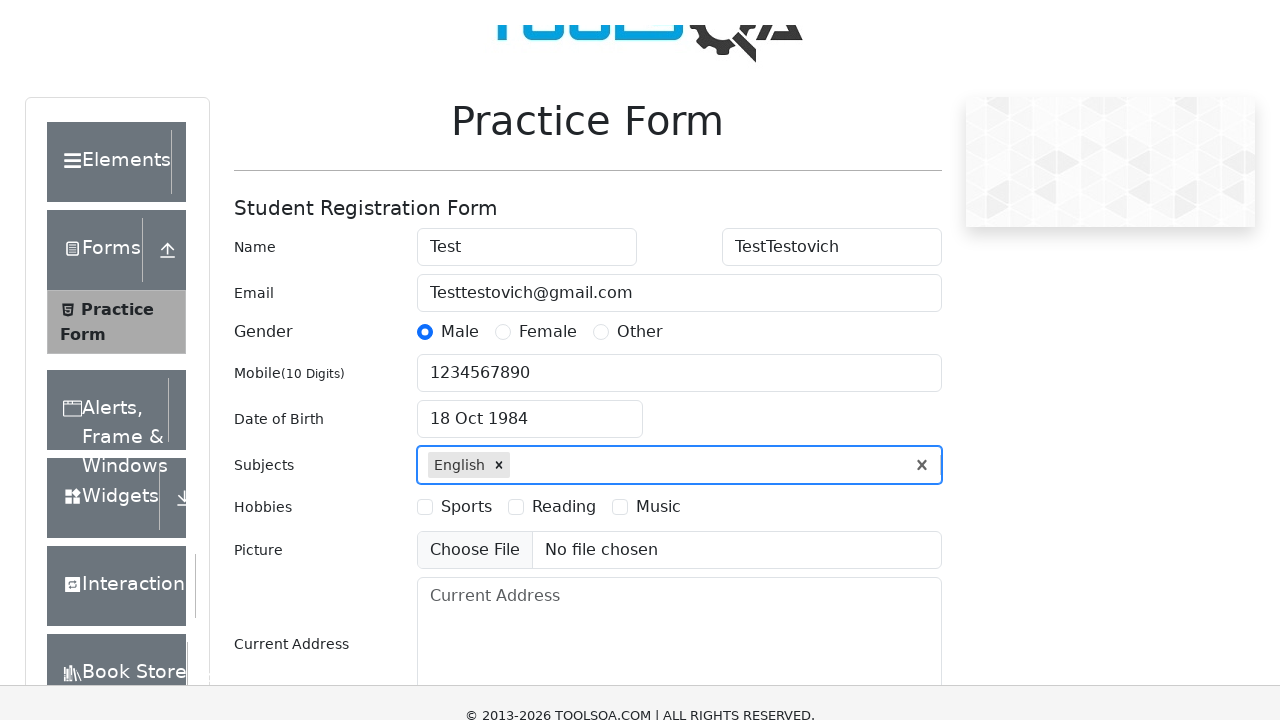

Selected Sports hobby checkbox at (466, 284) on xpath=//label[contains(.,'Sports')]
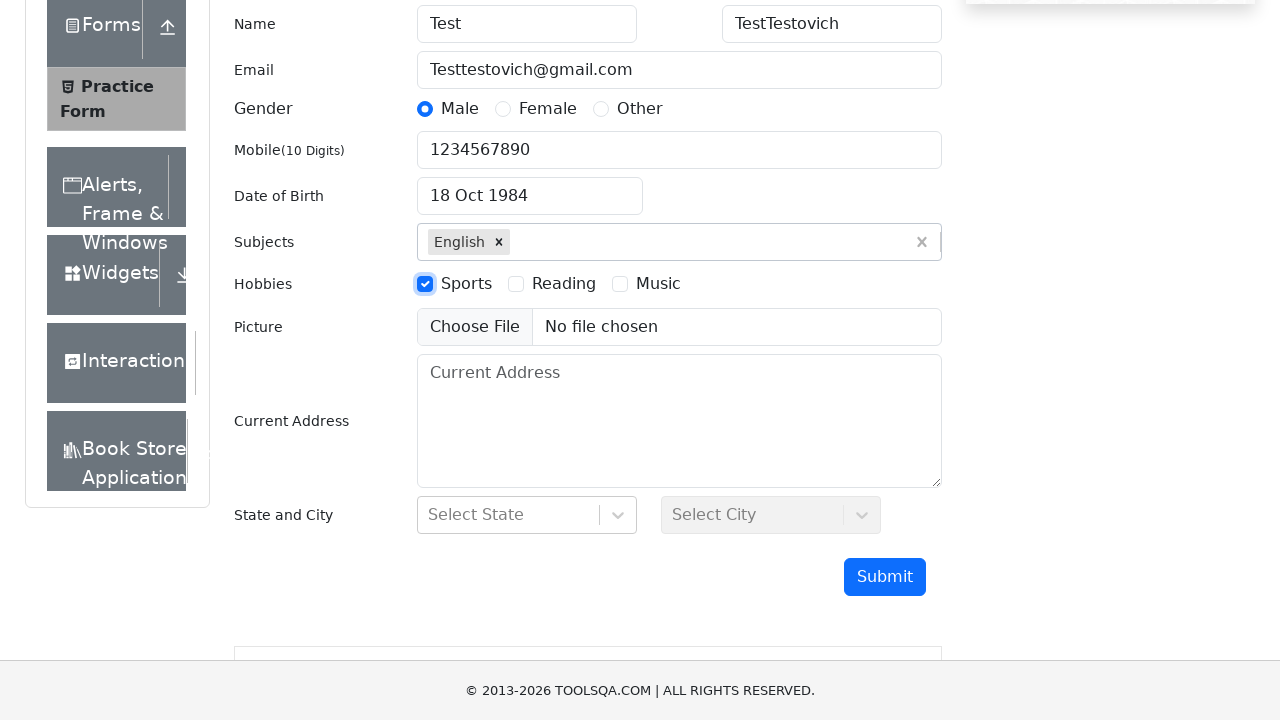

Filled current address field with 'Test' on #currentAddress
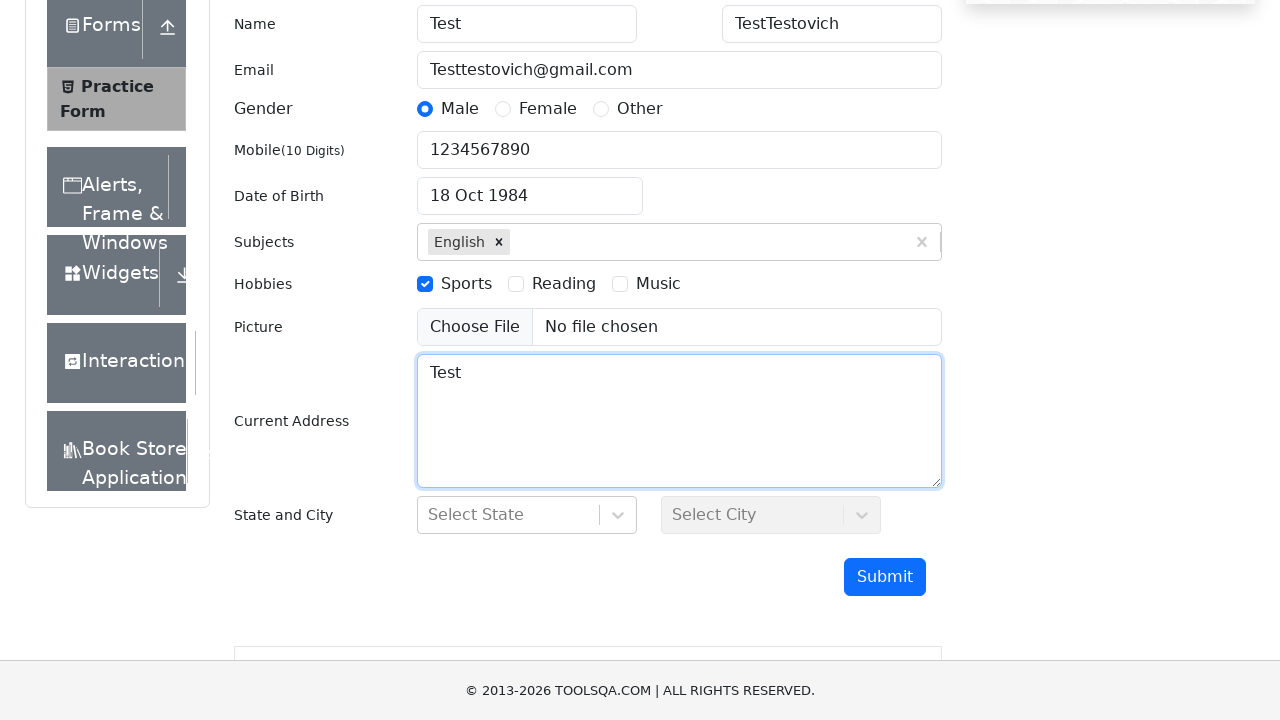

Scrolled down by another 250 pixels
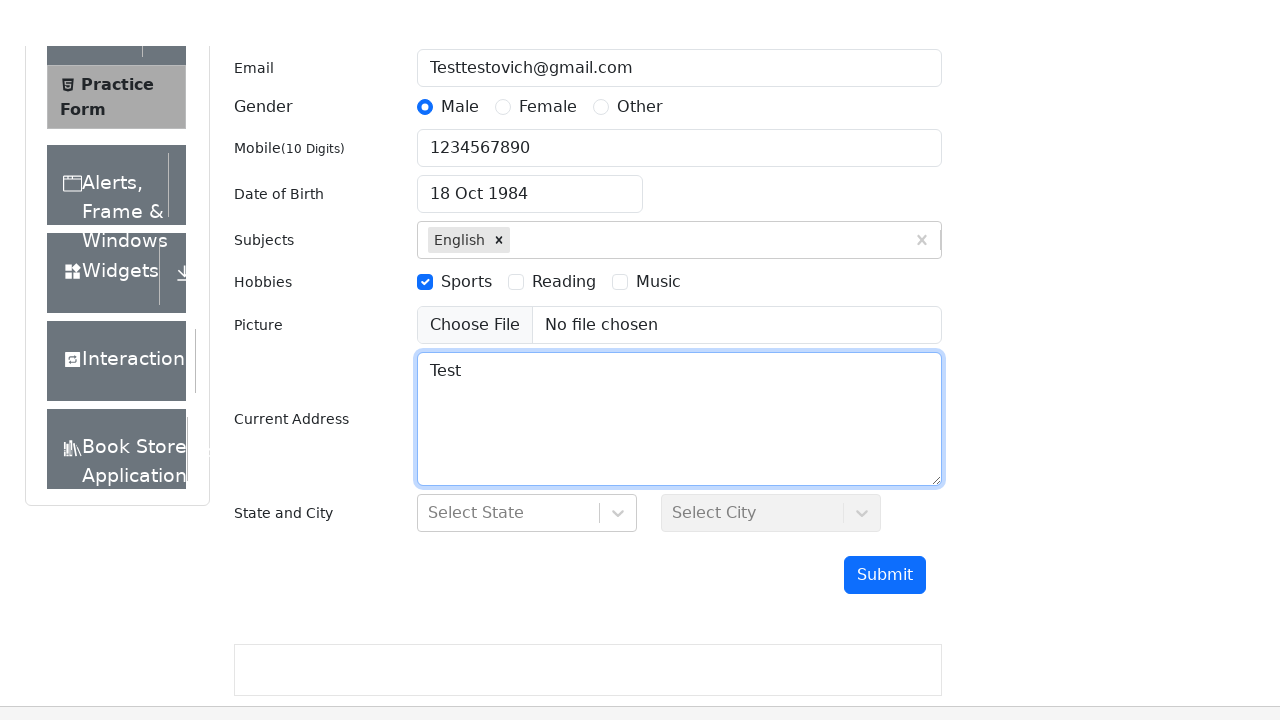

Filled state field with 'Har' for Haryana on #react-select-3-input
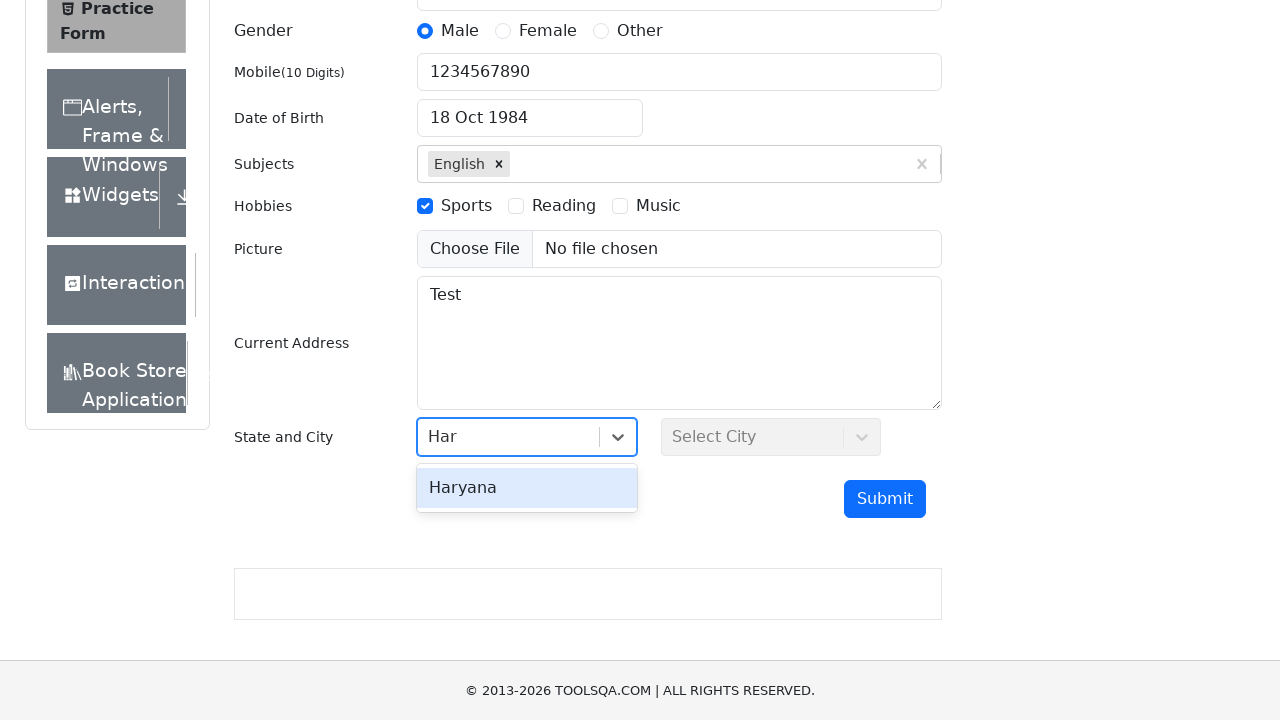

Pressed Enter to select Haryana state on #react-select-3-input
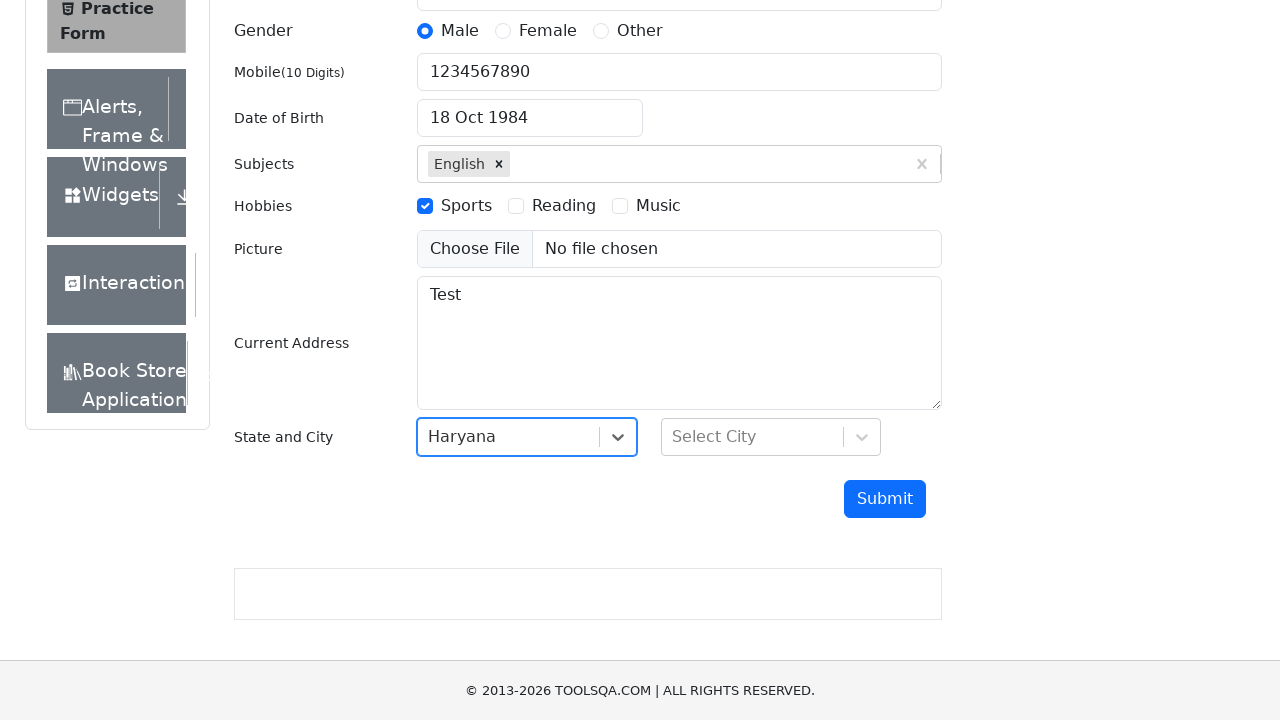

Filled city field with 'Kar' for Karnal on #react-select-4-input
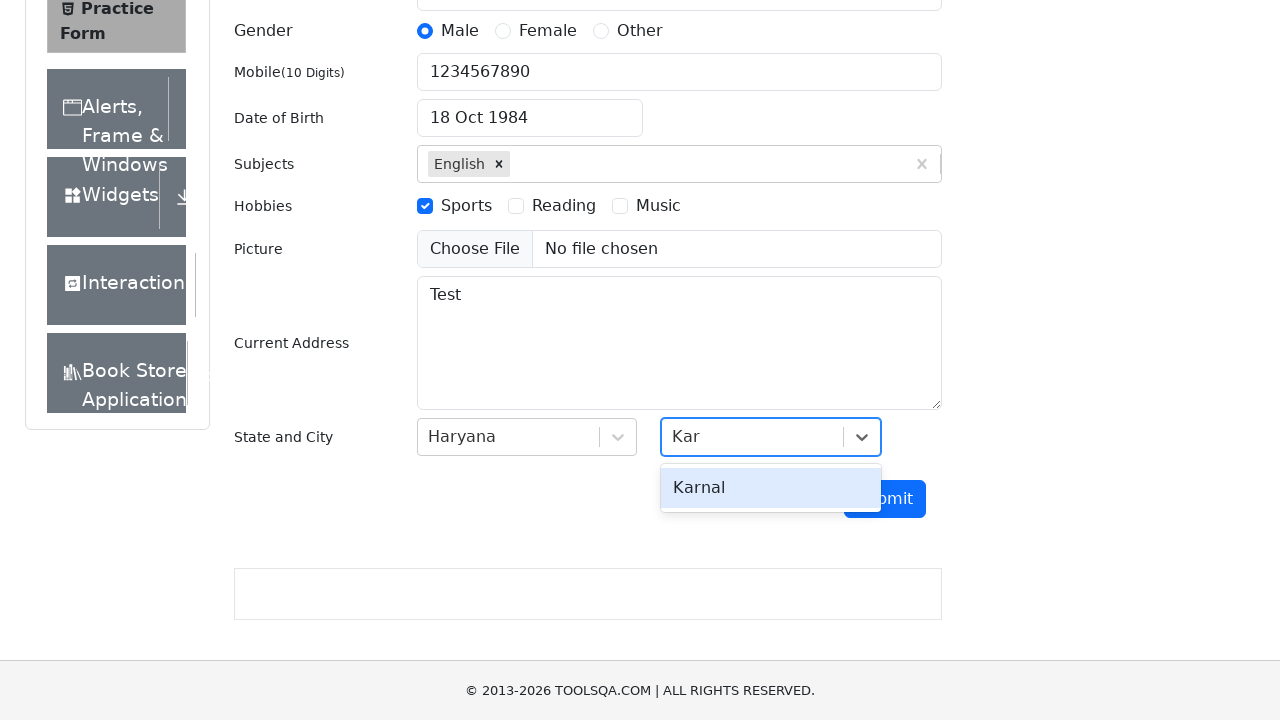

Pressed Enter to select Karnal city on #react-select-4-input
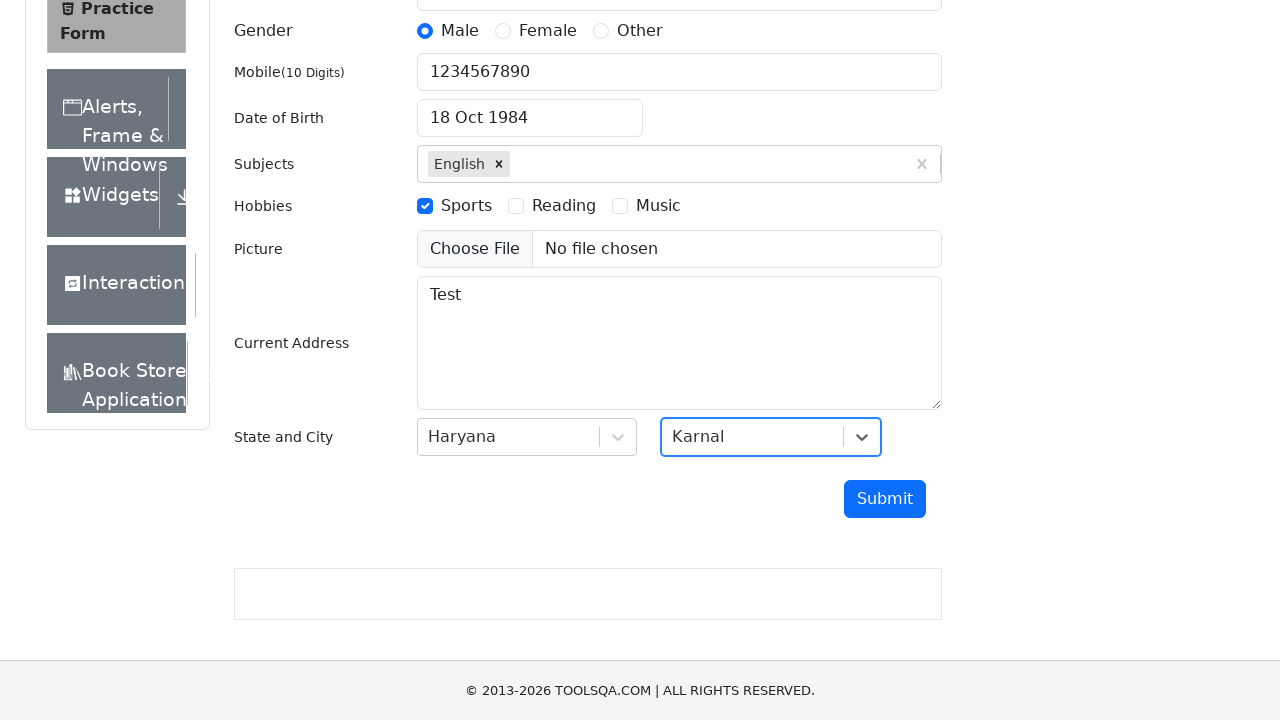

Clicked submit button to submit the form at (885, 499) on #submit
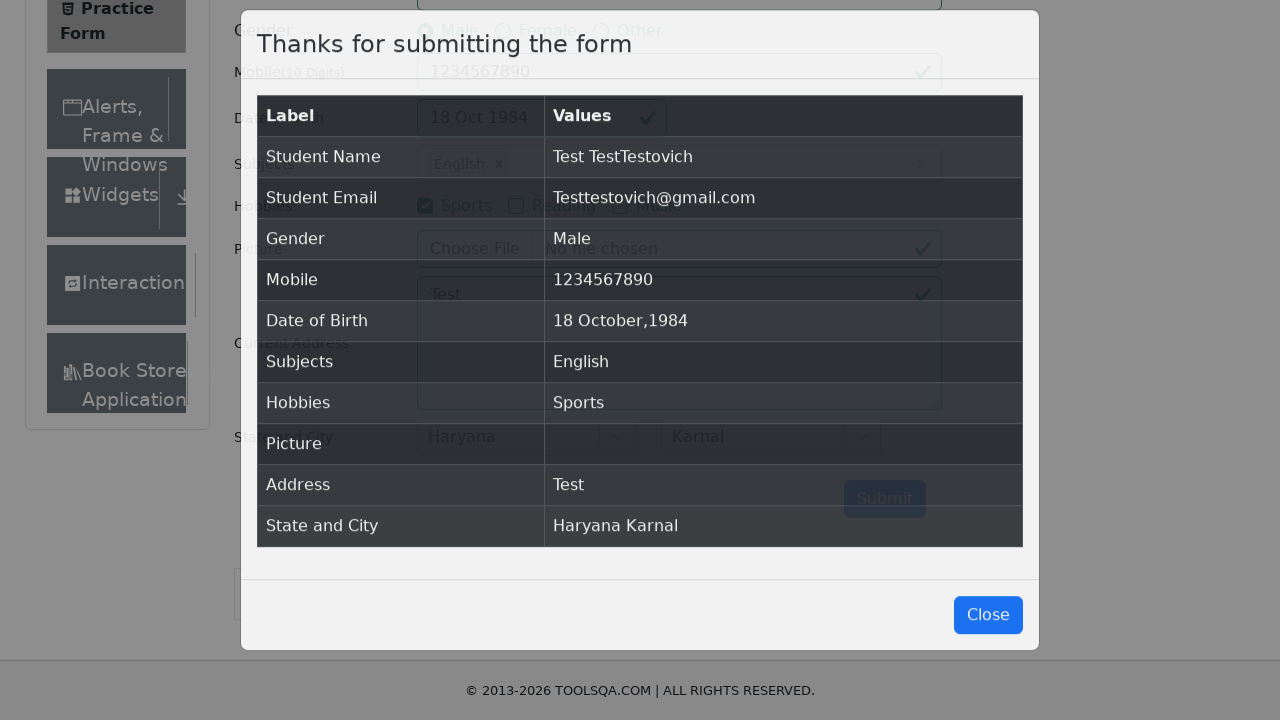

Confirmation modal loaded and became visible
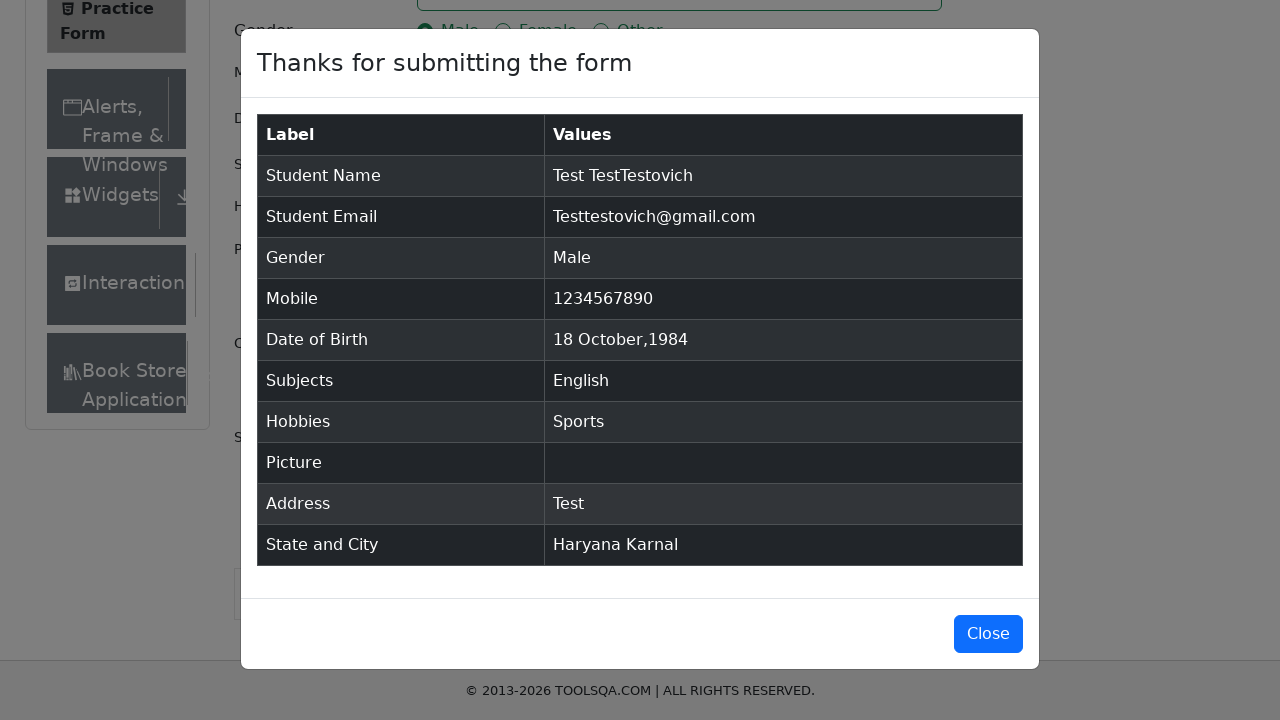

Clicked close button to close confirmation modal at (988, 634) on #closeLargeModal
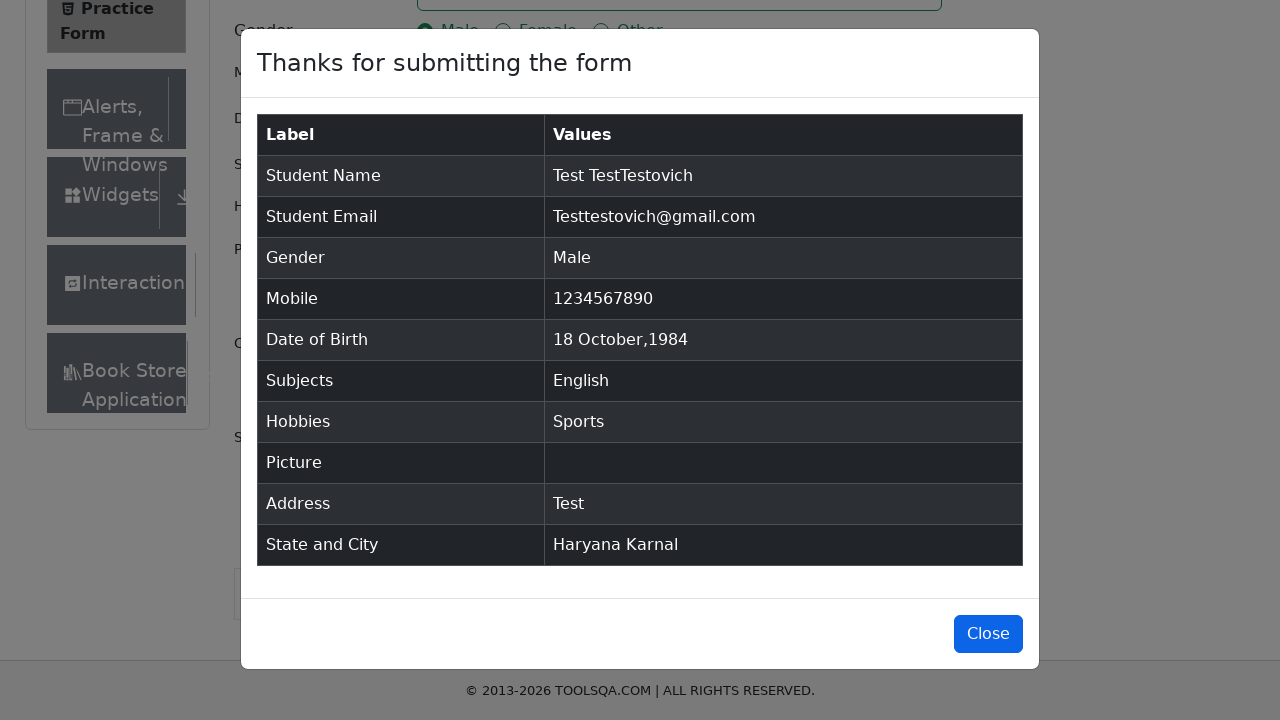

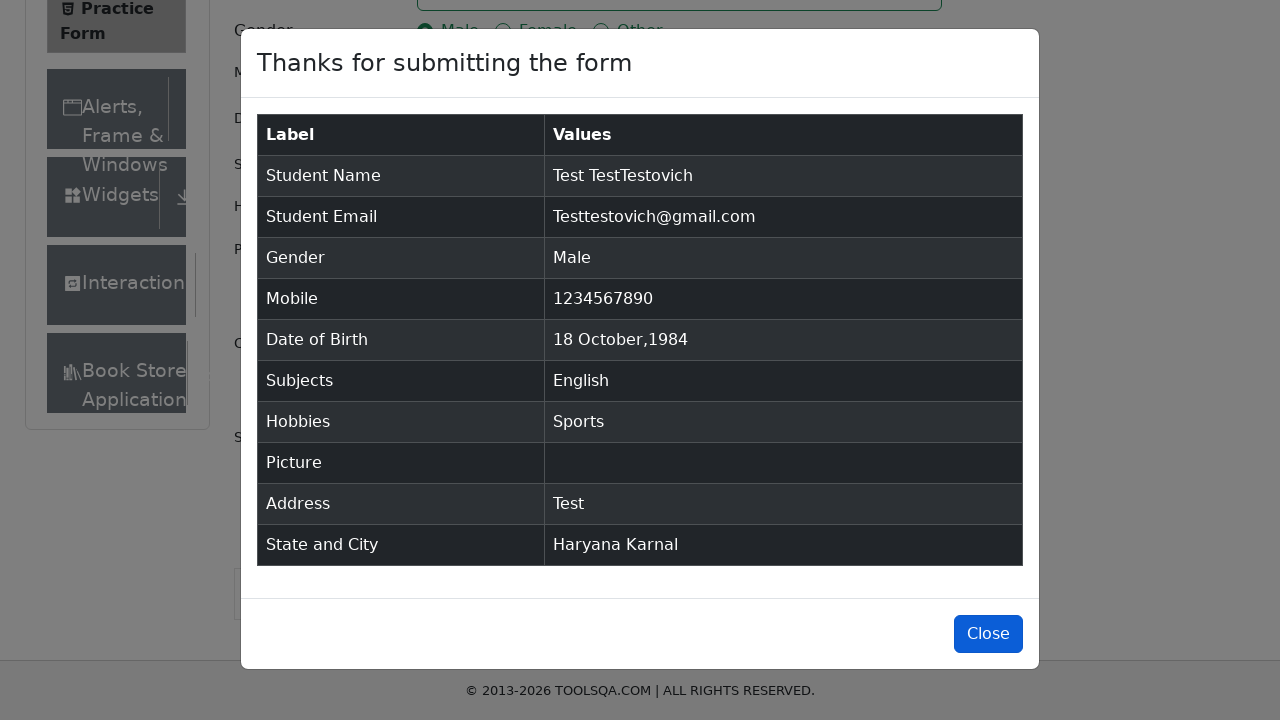